Downloads a sample JPEG image by clicking the download link

Starting URL: https://samplelib.com/sample-jpeg.html

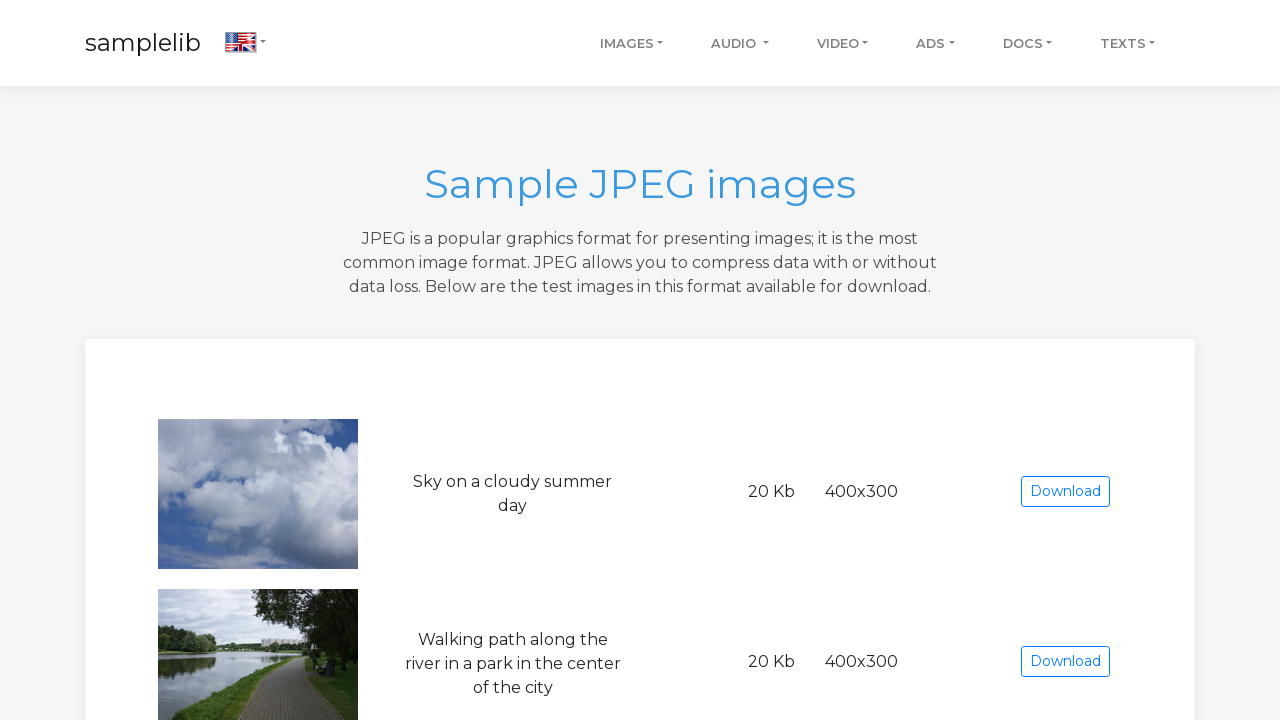

Clicked the first download link to download sample JPEG image at (1065, 492) on (//a[text()='Download'])[1]
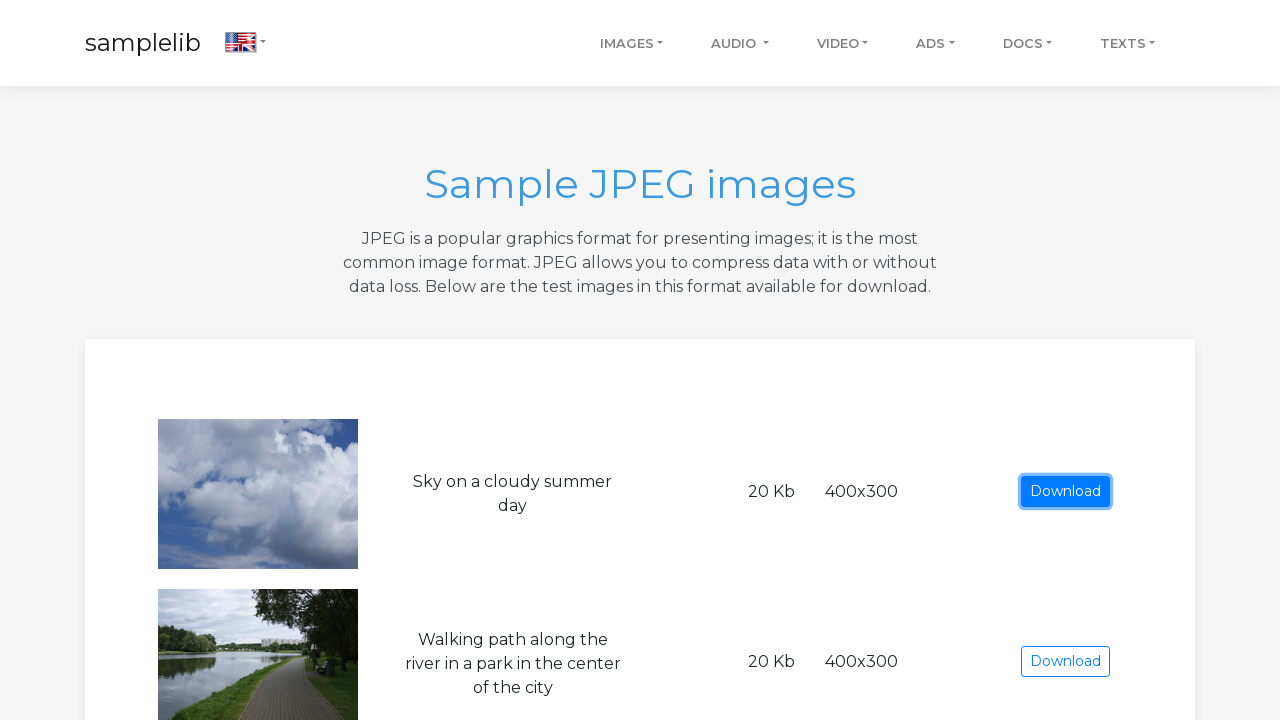

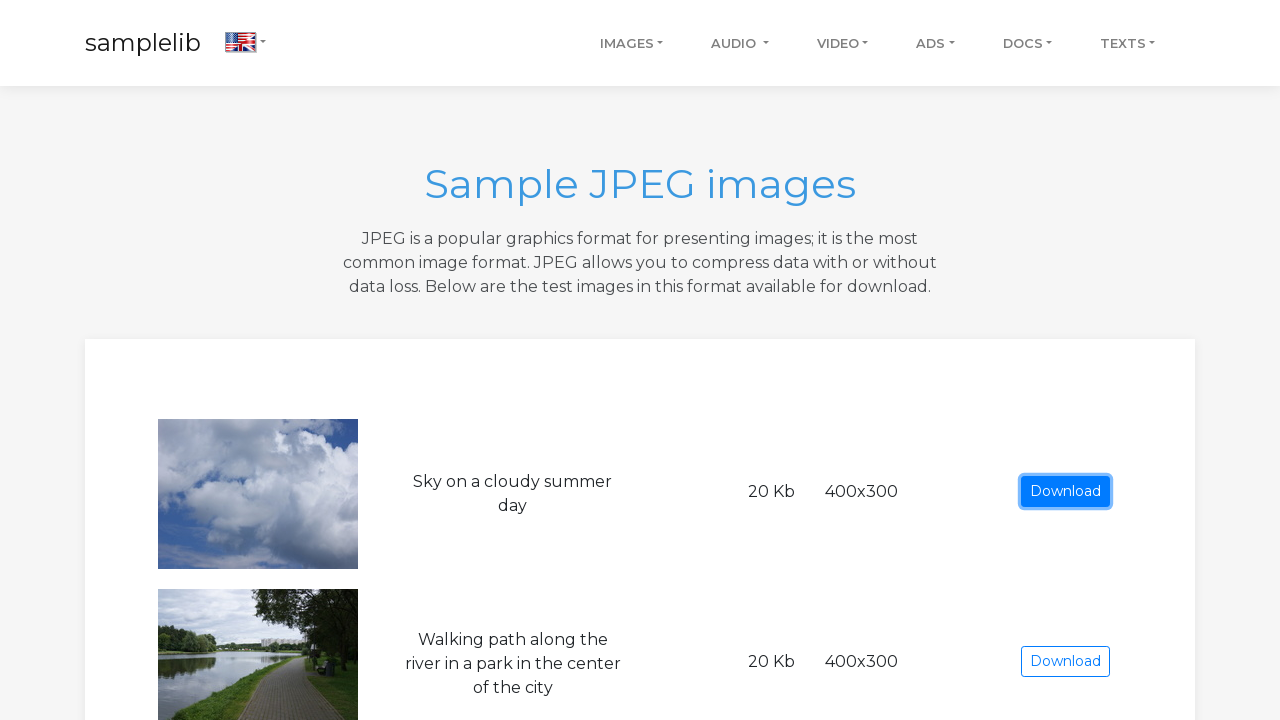